Tests JavaScript prompt alert handling by clicking a button to trigger a JS prompt, entering text into the prompt dialog, and accepting it.

Starting URL: https://the-internet.herokuapp.com/javascript_alerts

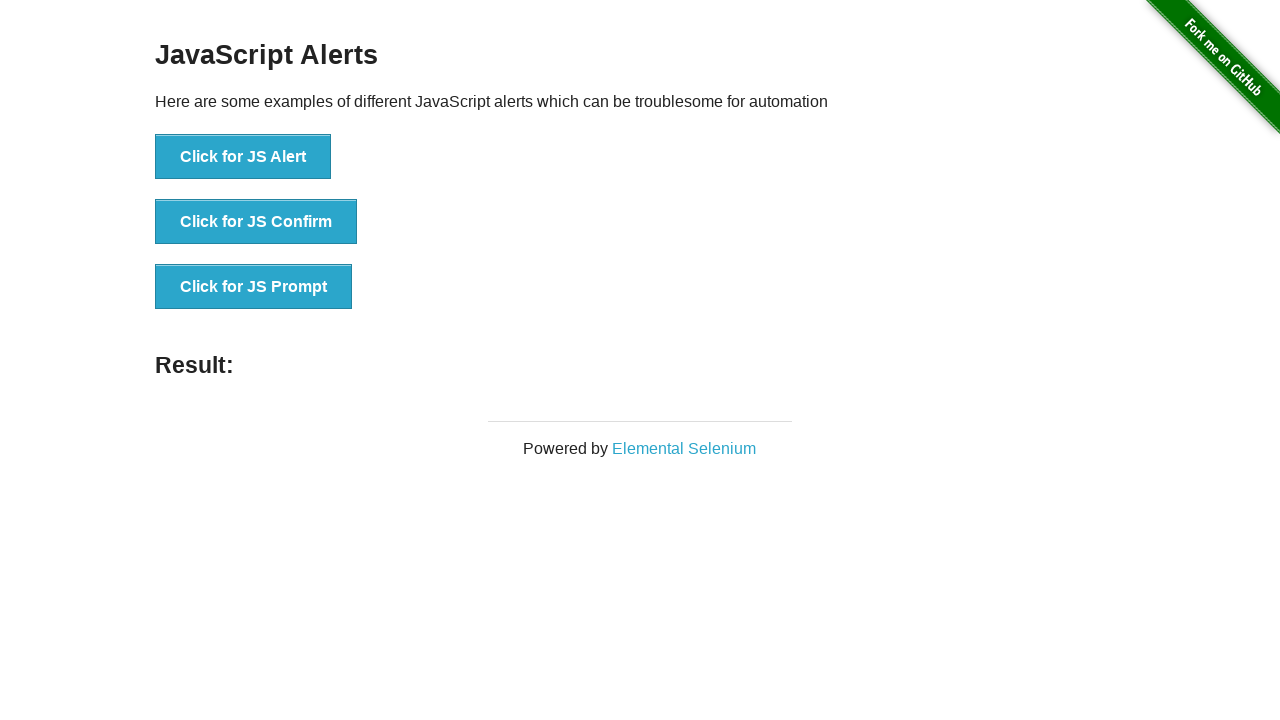

Clicked 'Click for JS Prompt' button to trigger JavaScript prompt dialog at (254, 287) on xpath=//button[text()='Click for JS Prompt']
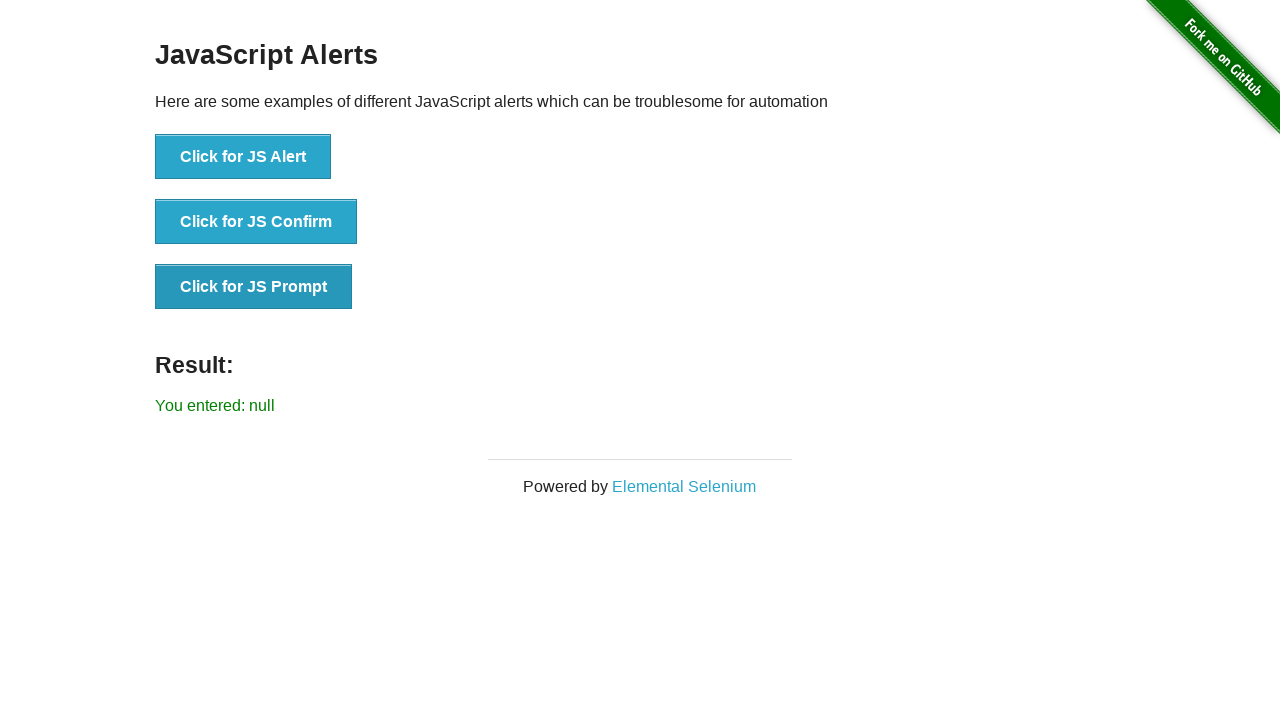

Set up dialog handler to accept prompt with 'TestUser' text
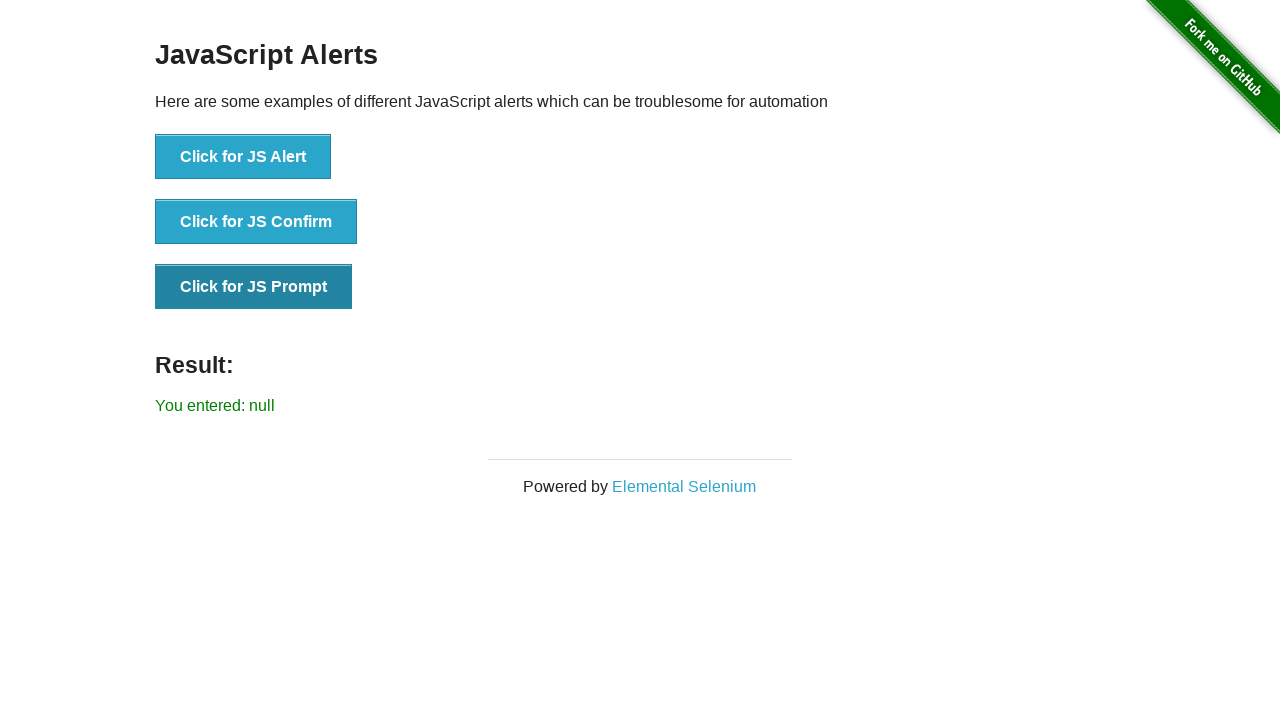

Clicked 'Click for JS Prompt' button again to trigger and handle the dialog at (254, 287) on xpath=//button[text()='Click for JS Prompt']
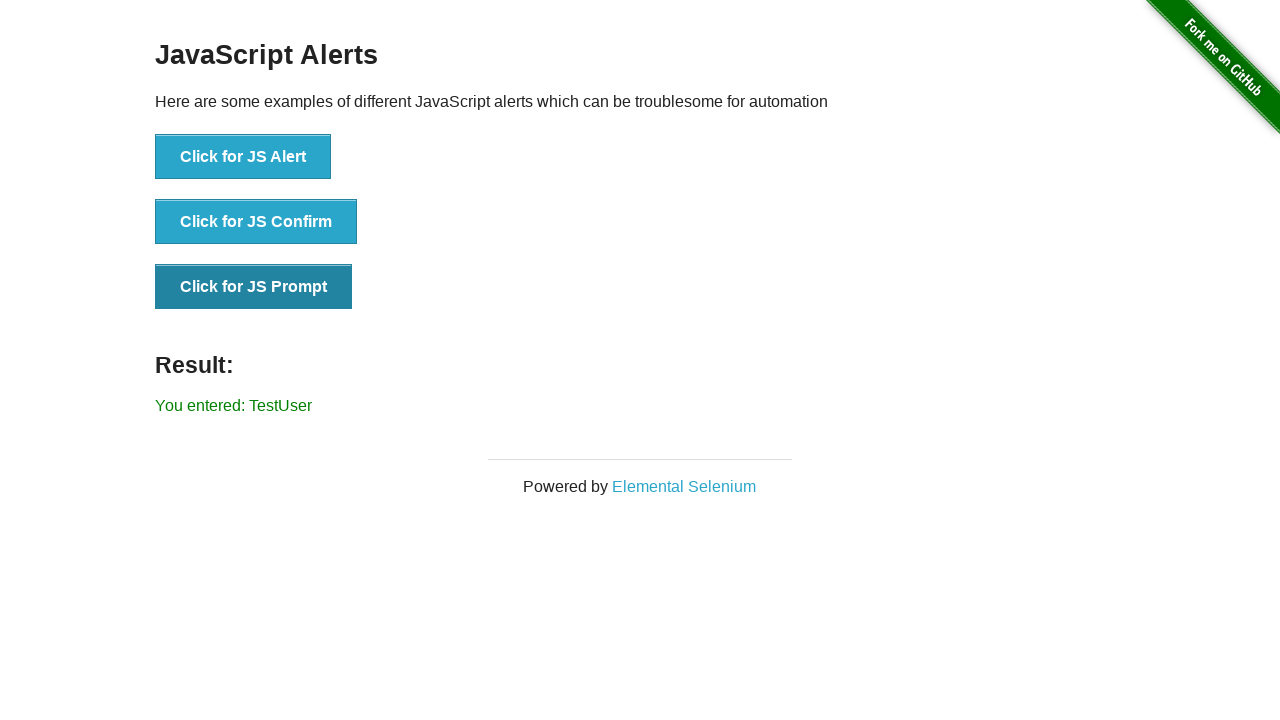

Waited for result element to appear after dialog acceptance
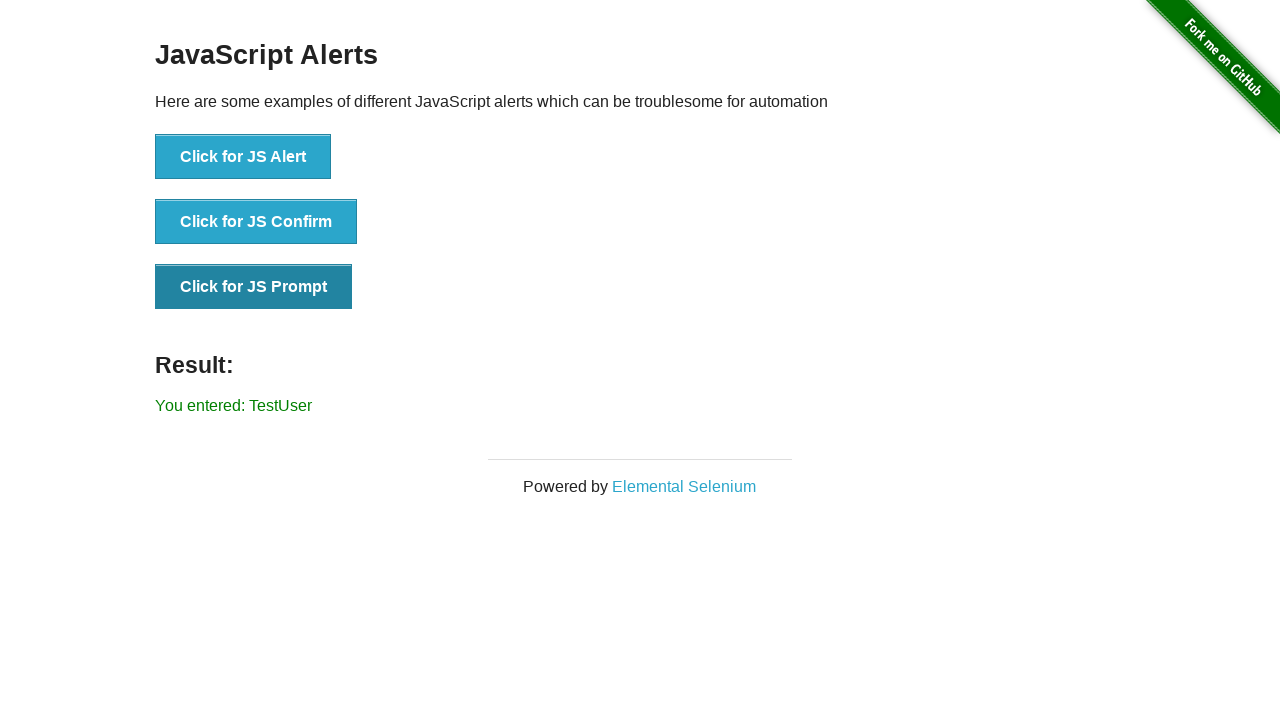

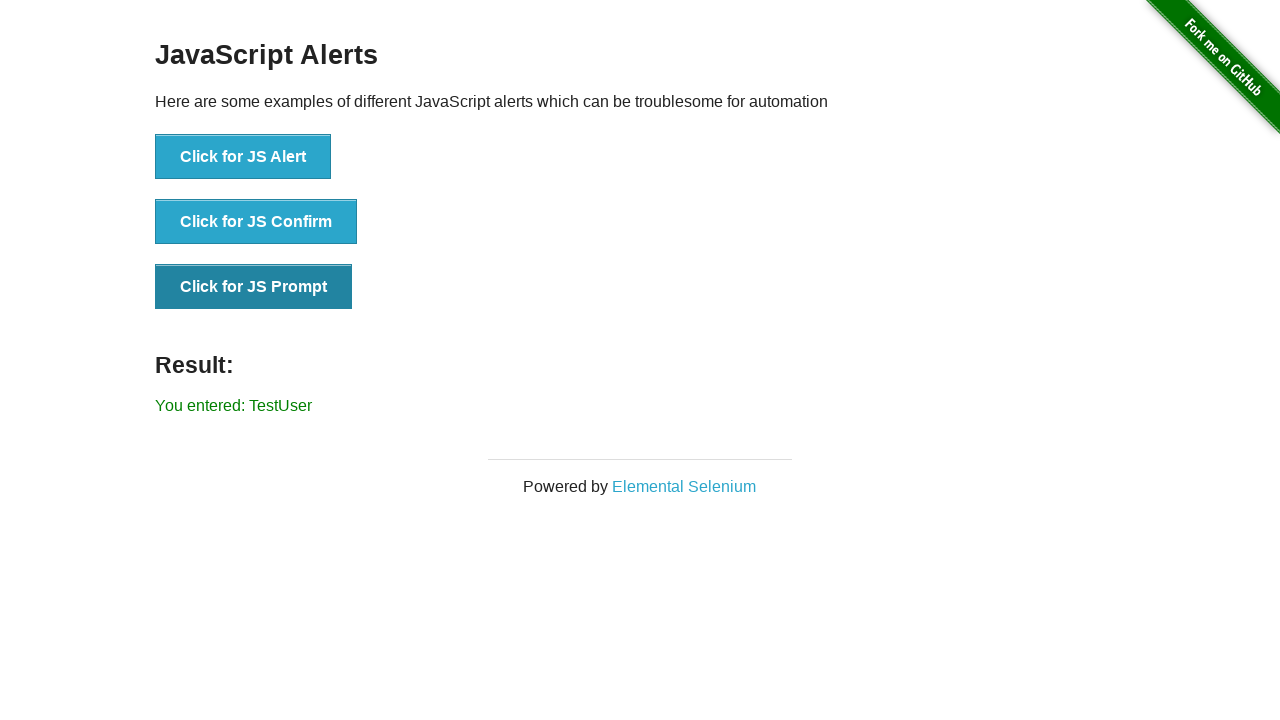